Navigates to Rediff Money website and verifies that the links table is present and contains data

Starting URL: http://money.rediff.com/

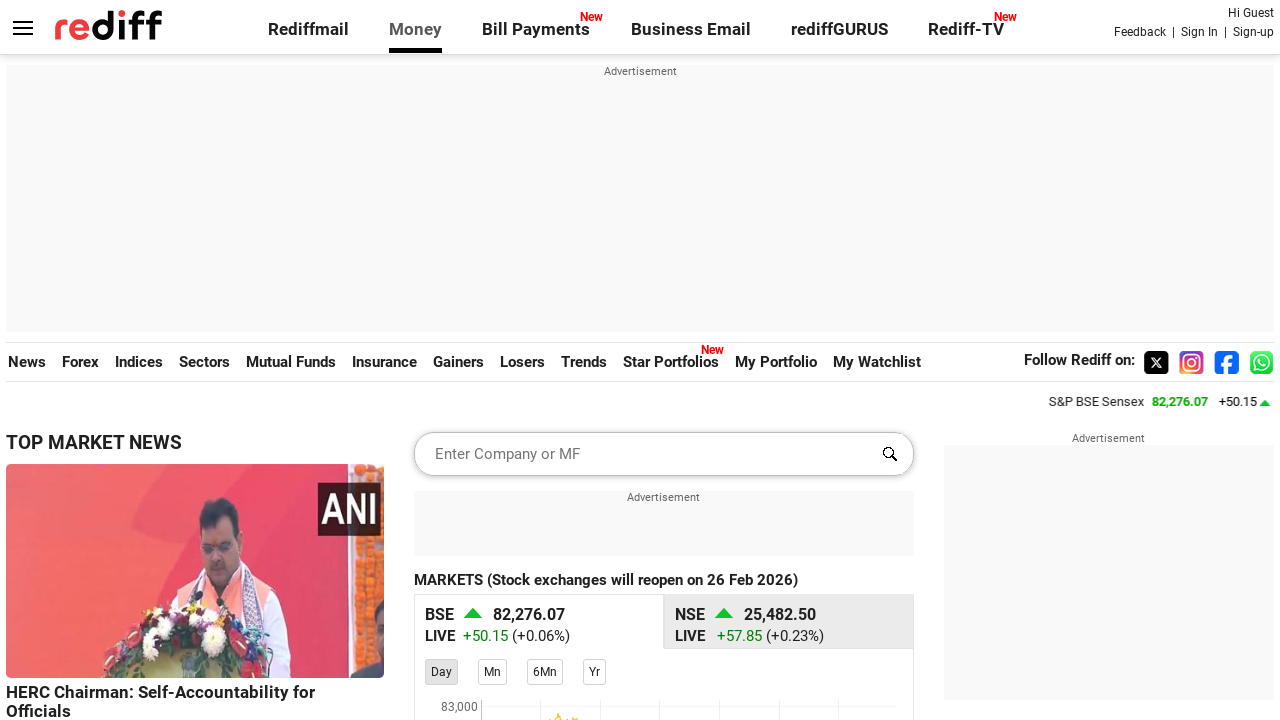

Navigated to Rediff Money website
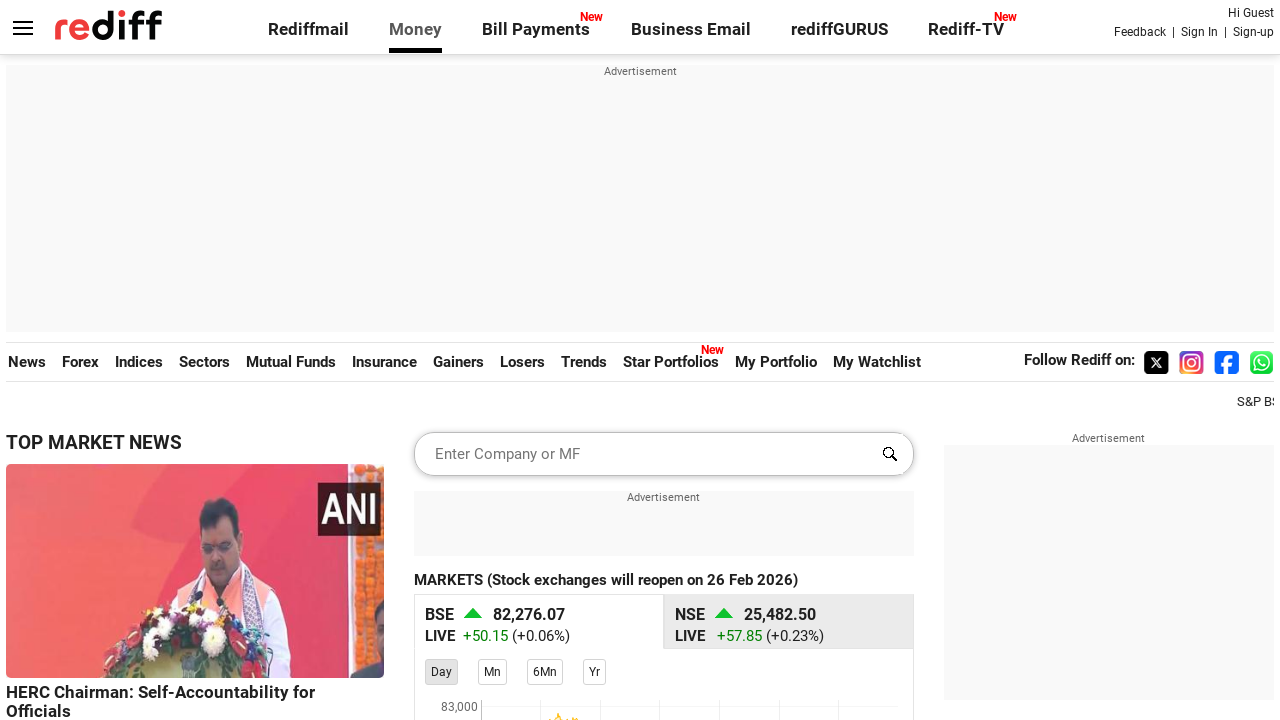

Links table element is present on the page
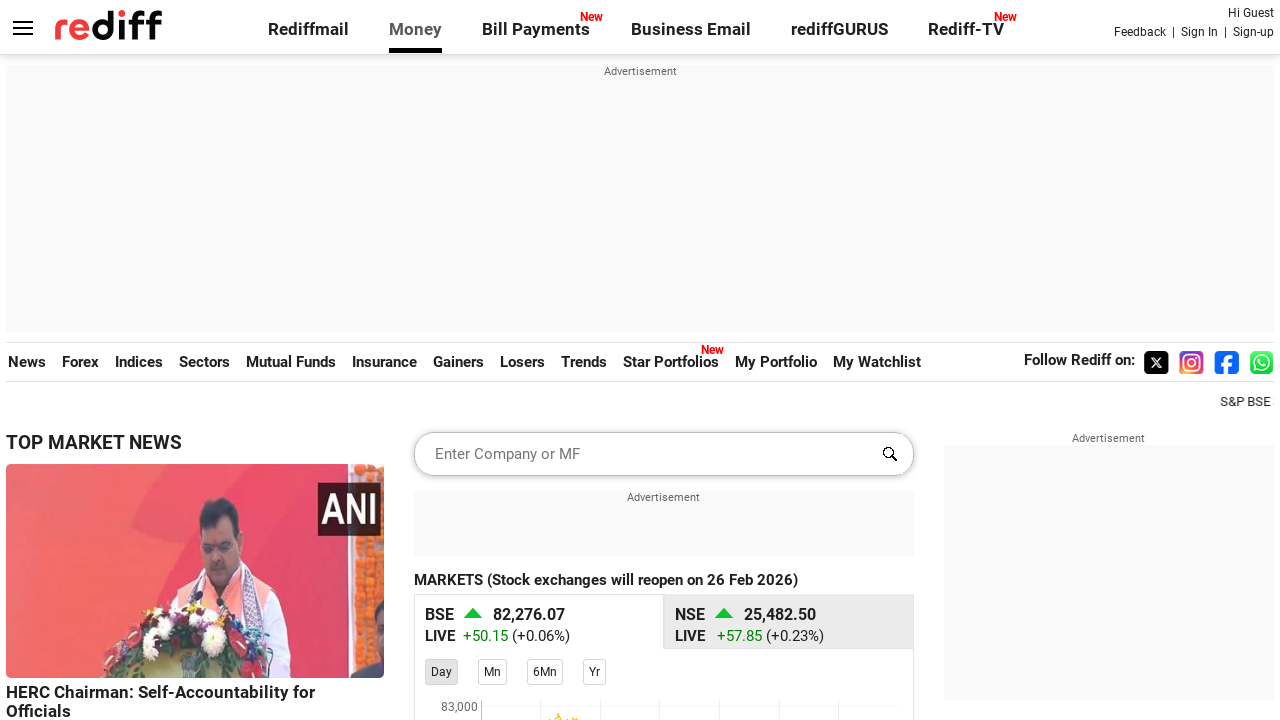

Verified that the links table contains rows (count > 0)
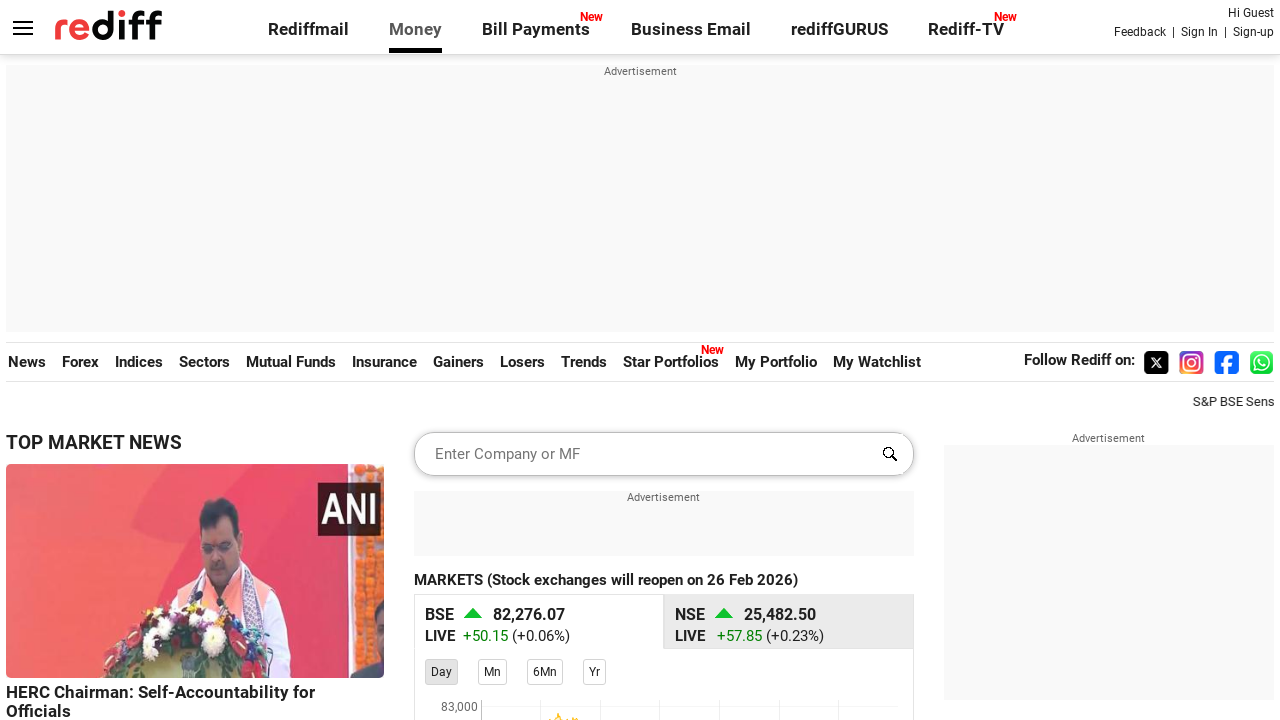

Verified that the first row in the table contains column data
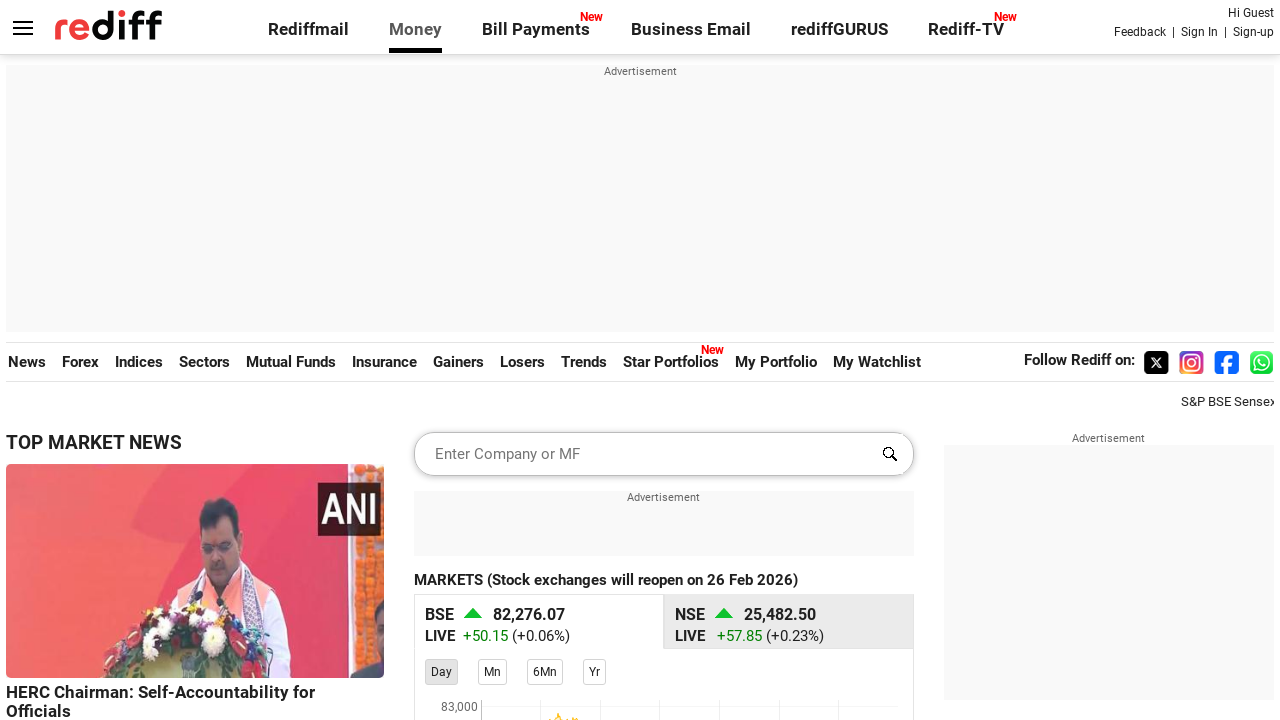

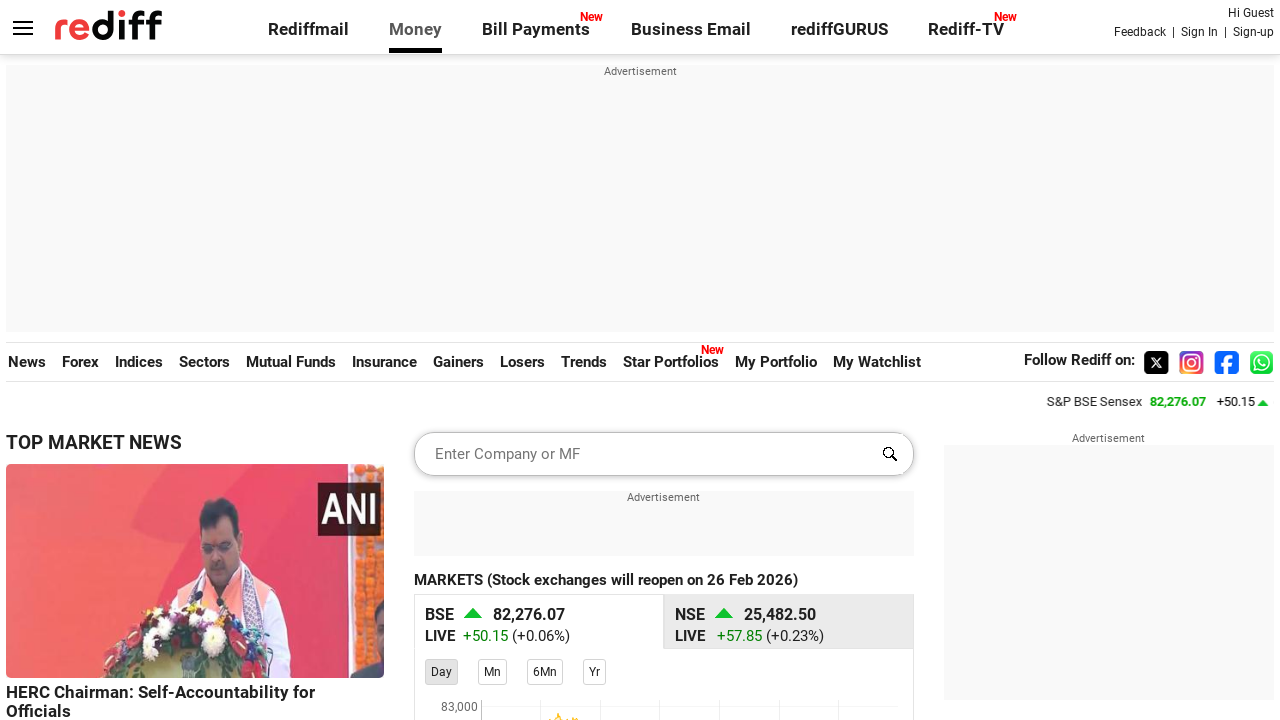